Tests dropdown selection functionality by selecting options from three different dropdown menus using visible text and index selection methods on a practice page.

Starting URL: https://grotechminds.com/dropdown/

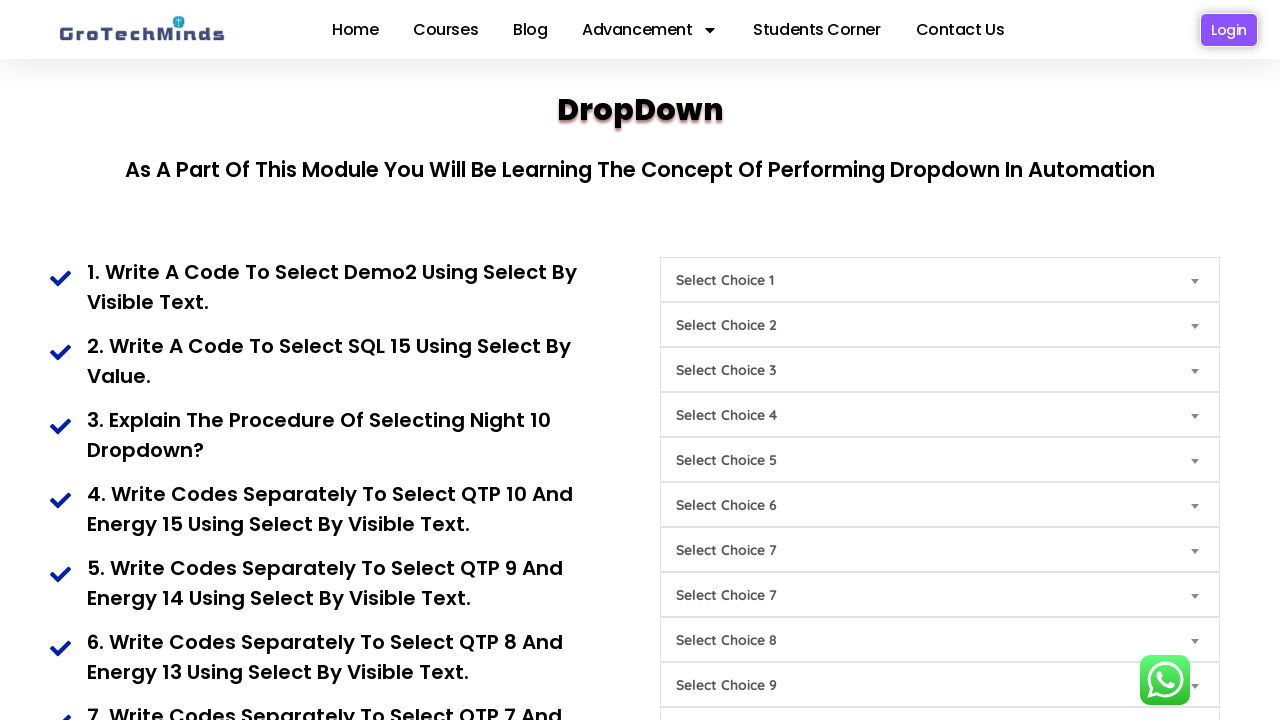

Selected 'Demo2' from the first dropdown by visible text on #Choice1
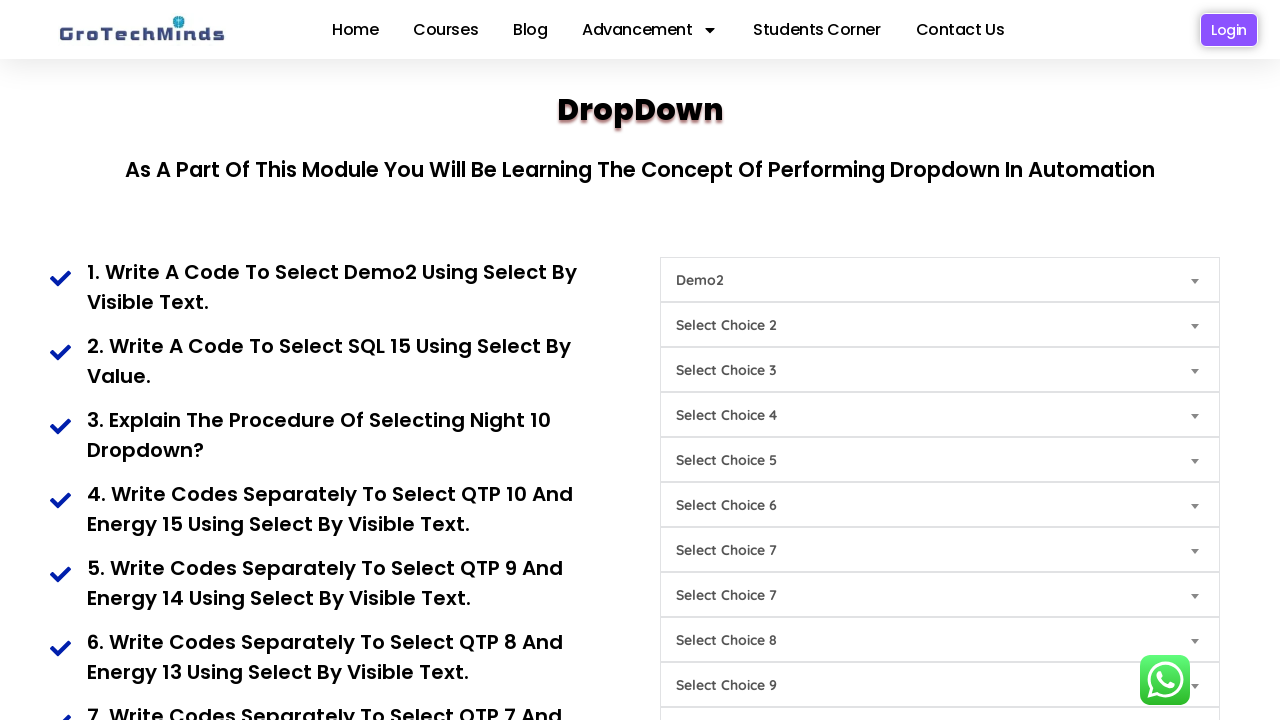

Selected option at index 2 from the second dropdown on #Choice2
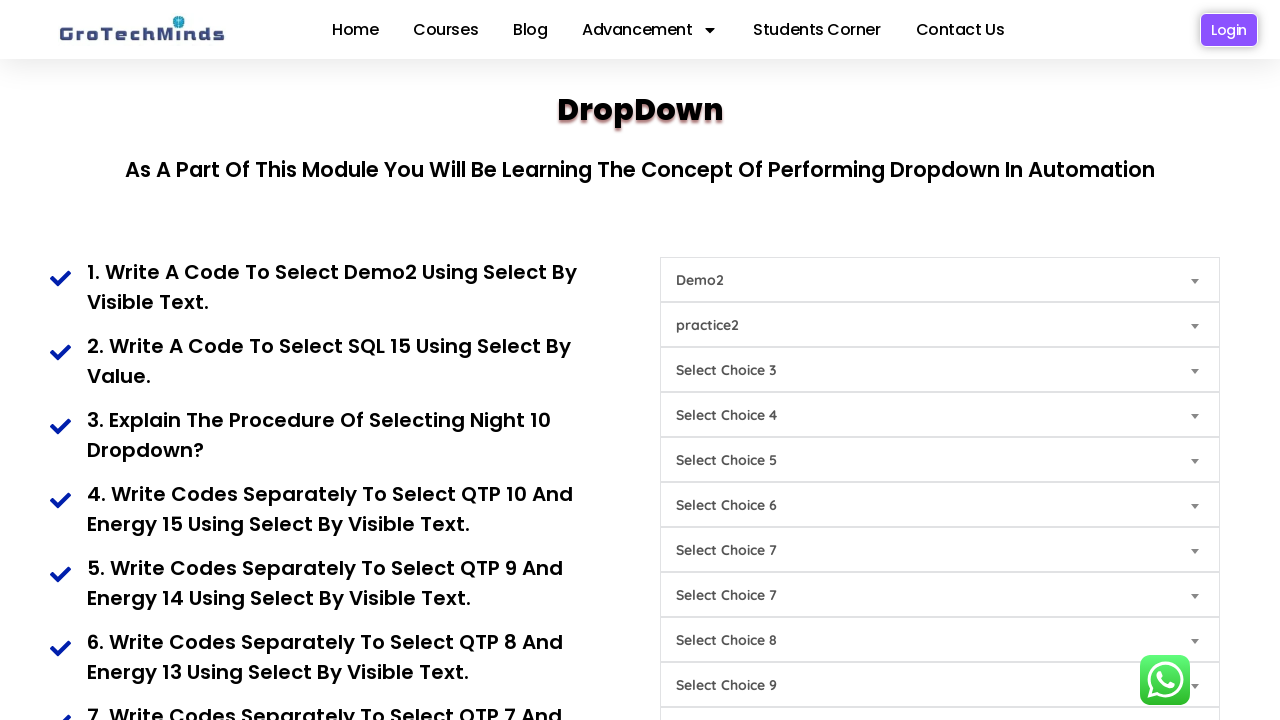

Selected option at index 5 from the third dropdown on #Choice3
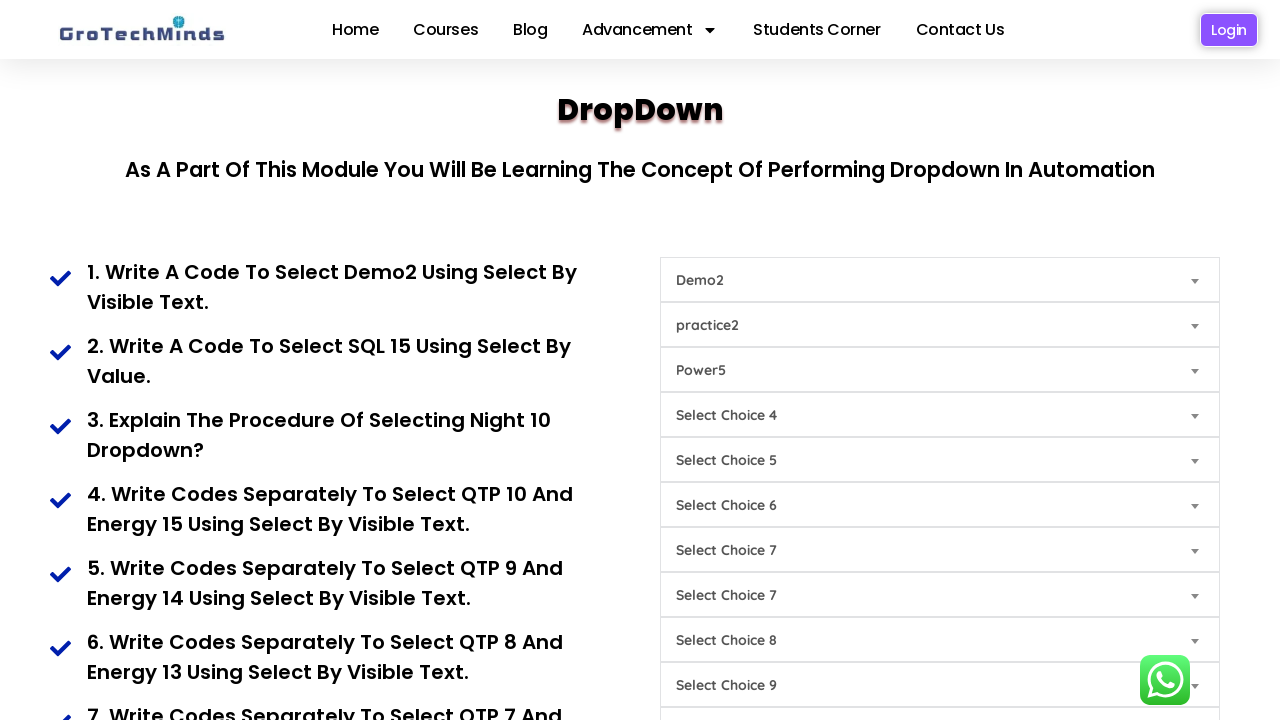

Waited 2 seconds to observe all dropdown selections
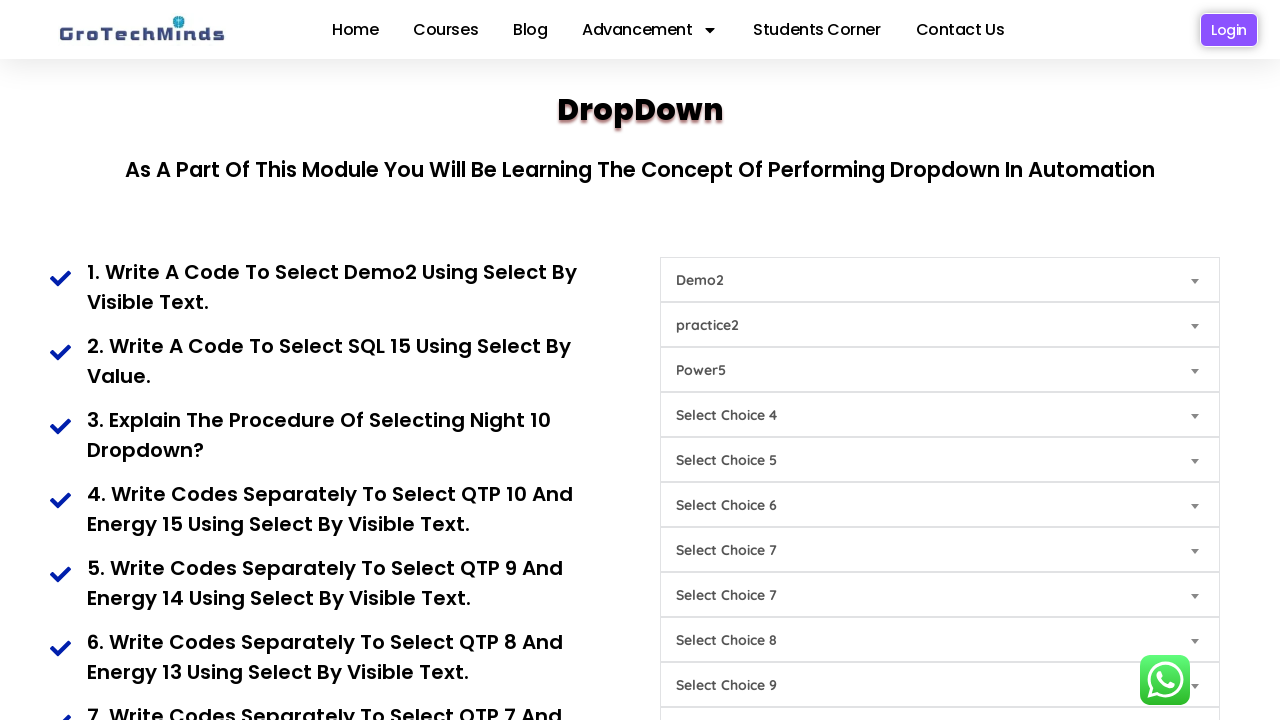

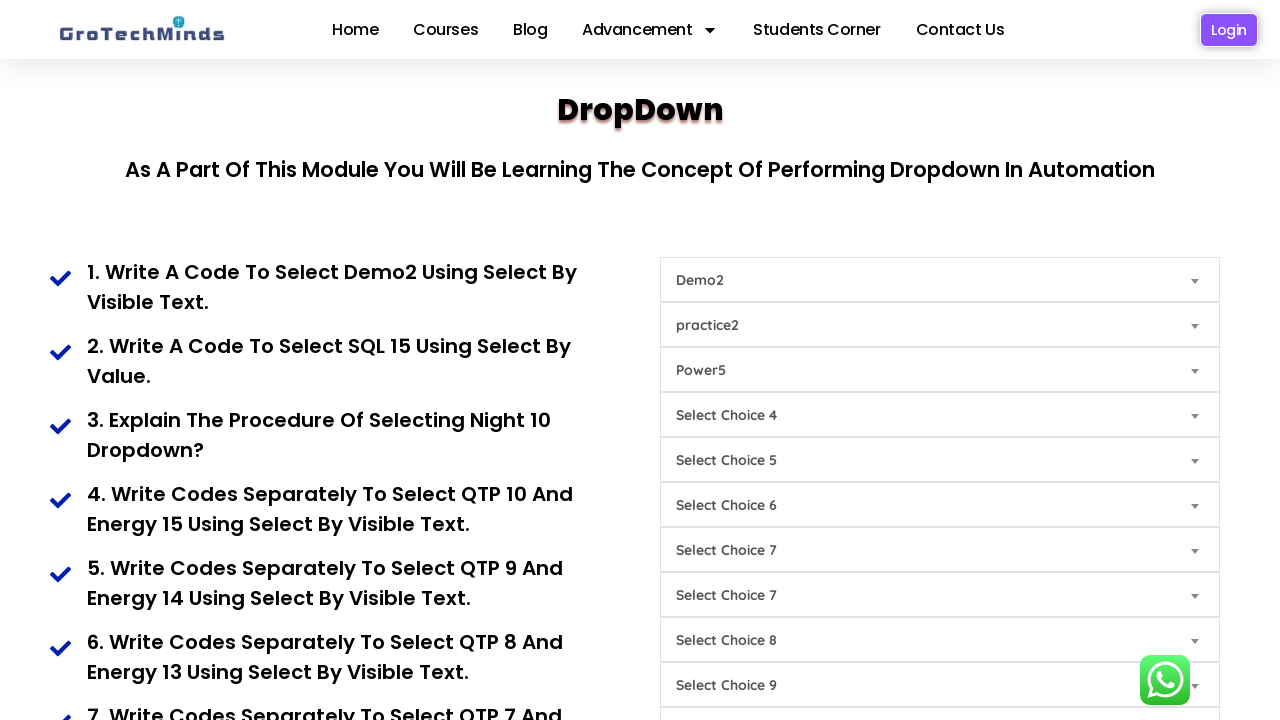